Tests the password reset functionality by clicking forgot password link, entering an email address, and submitting the reset request

Starting URL: https://beta.docuport.app/

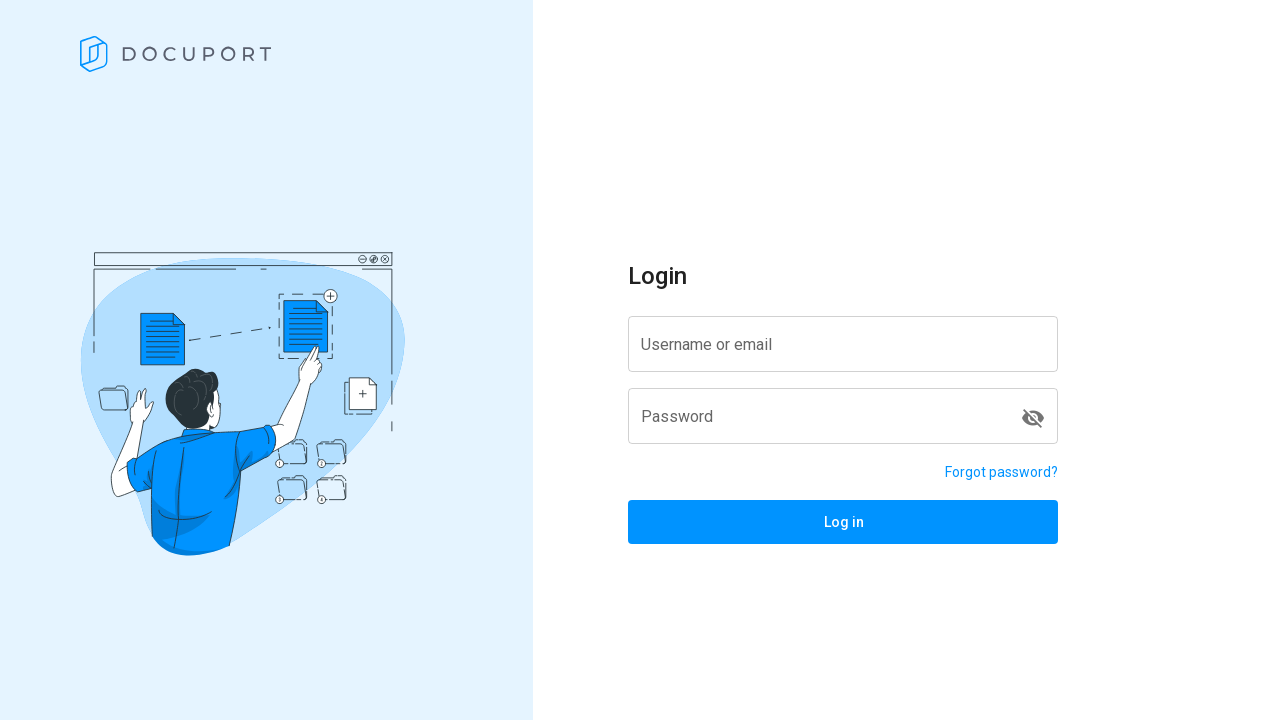

Clicked 'Forgot password?' link at (1002, 472) on xpath=//a[.='Forgot password?']
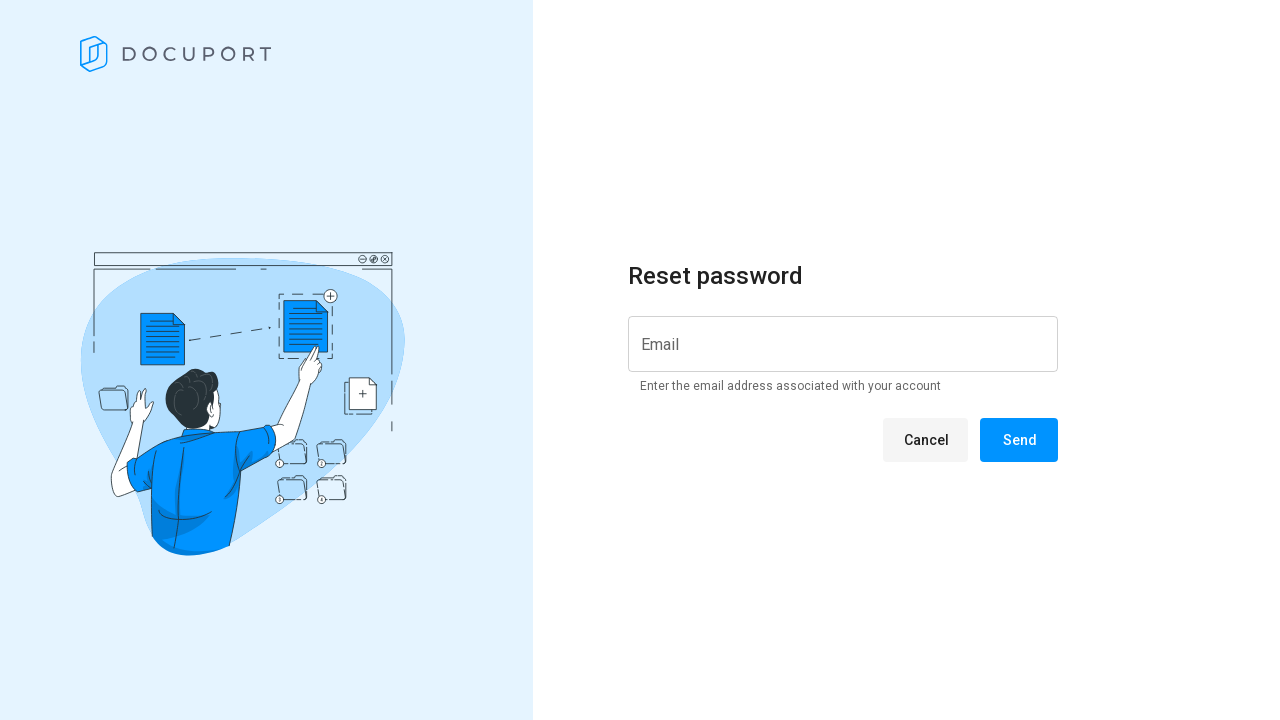

Reset password page loaded with email input field
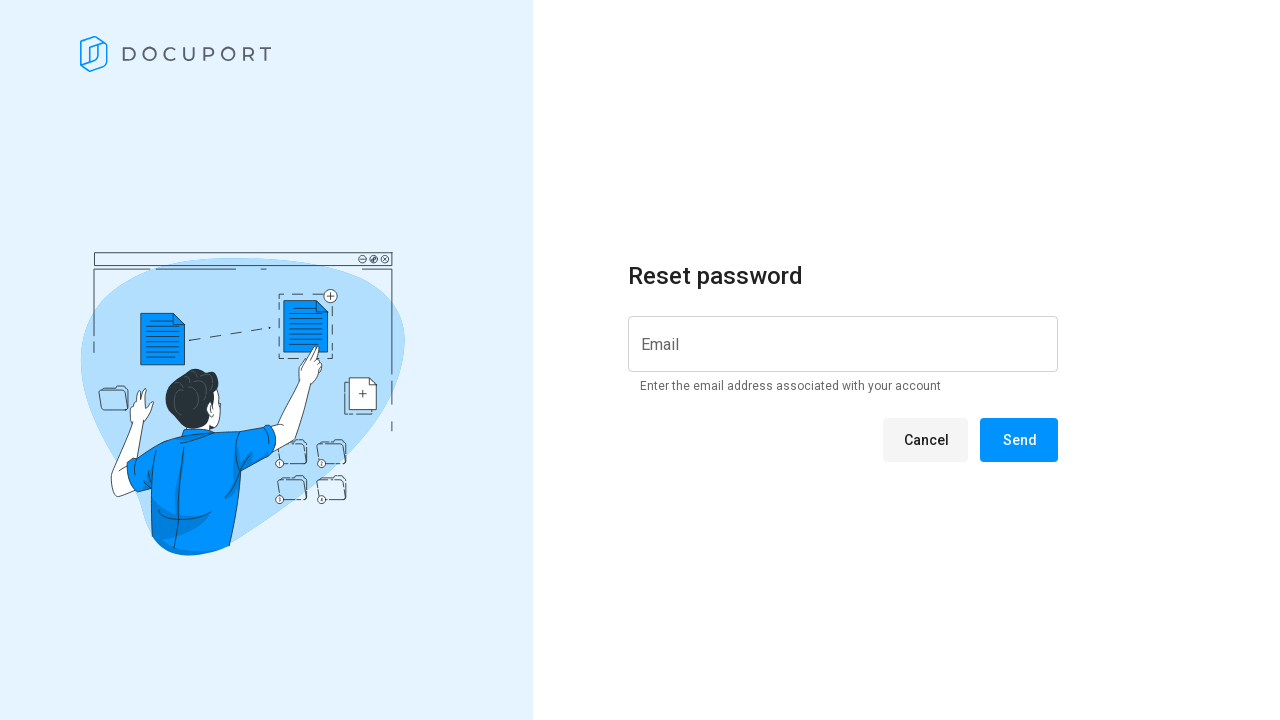

Reset password instruction message is displayed
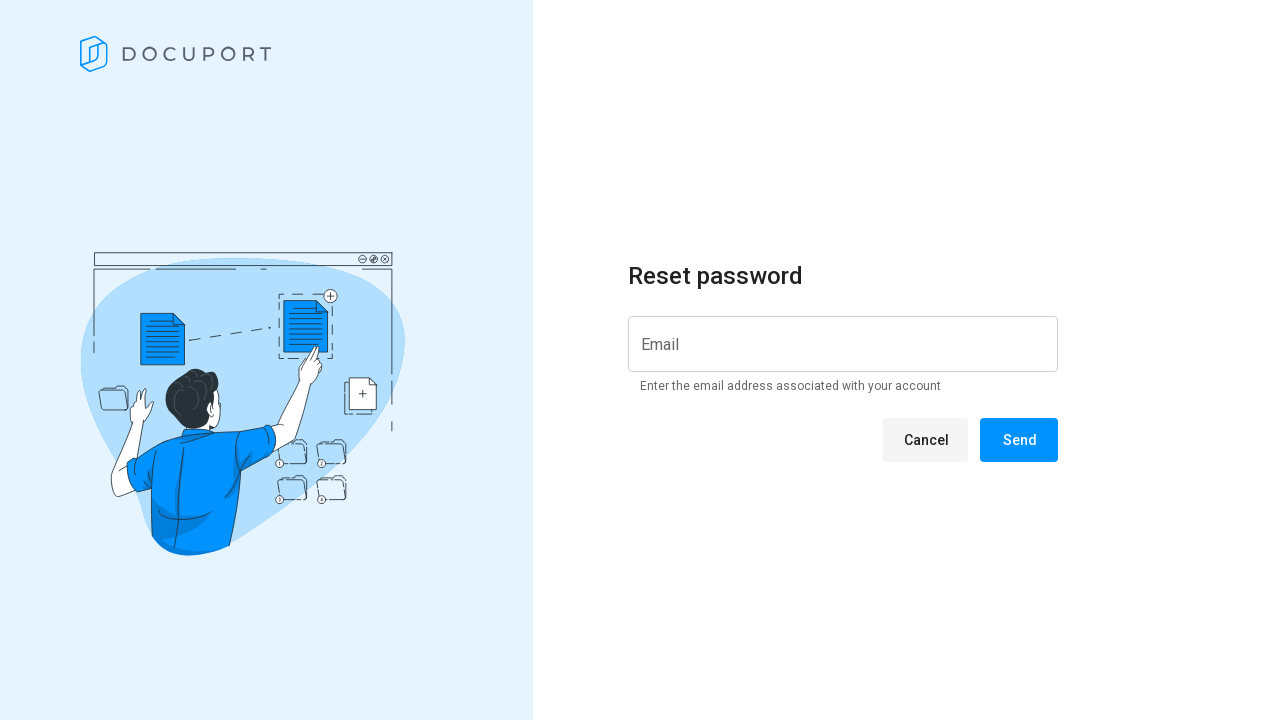

Entered email address 'forgotpasswordg1@gmail.com' in email field on //input[@type='email']
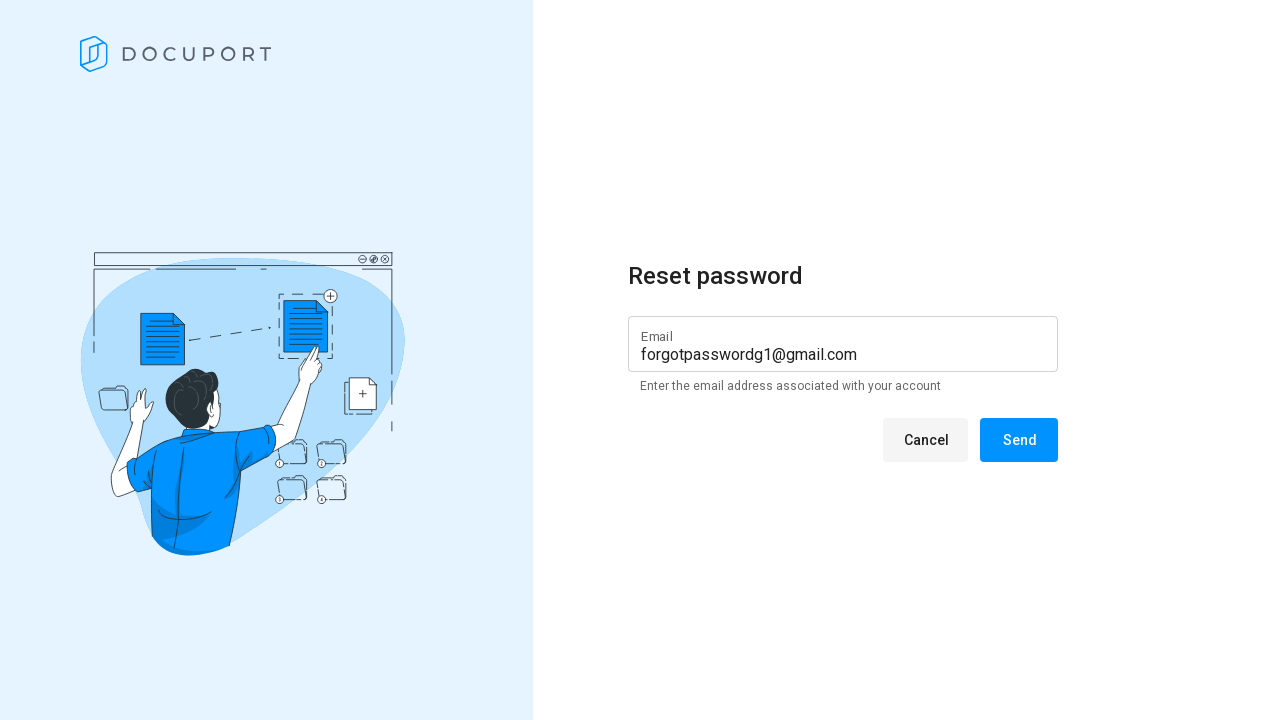

Cancel button is visible
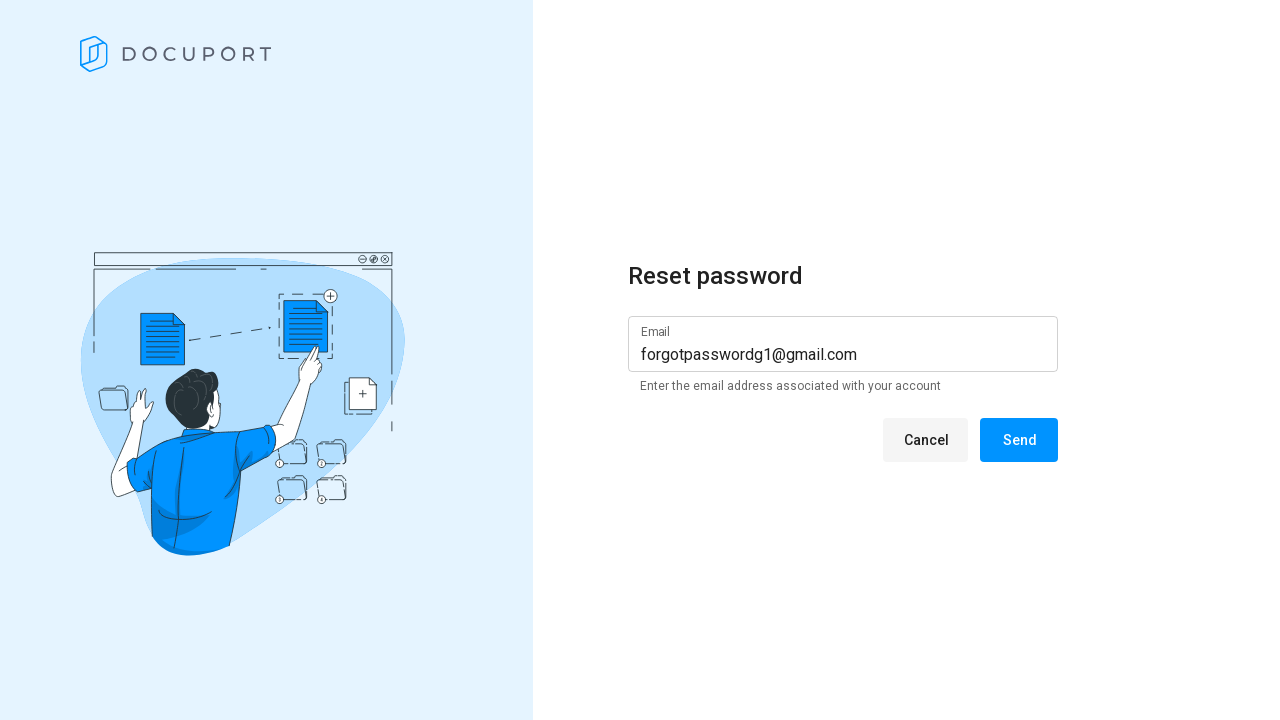

Send button is visible
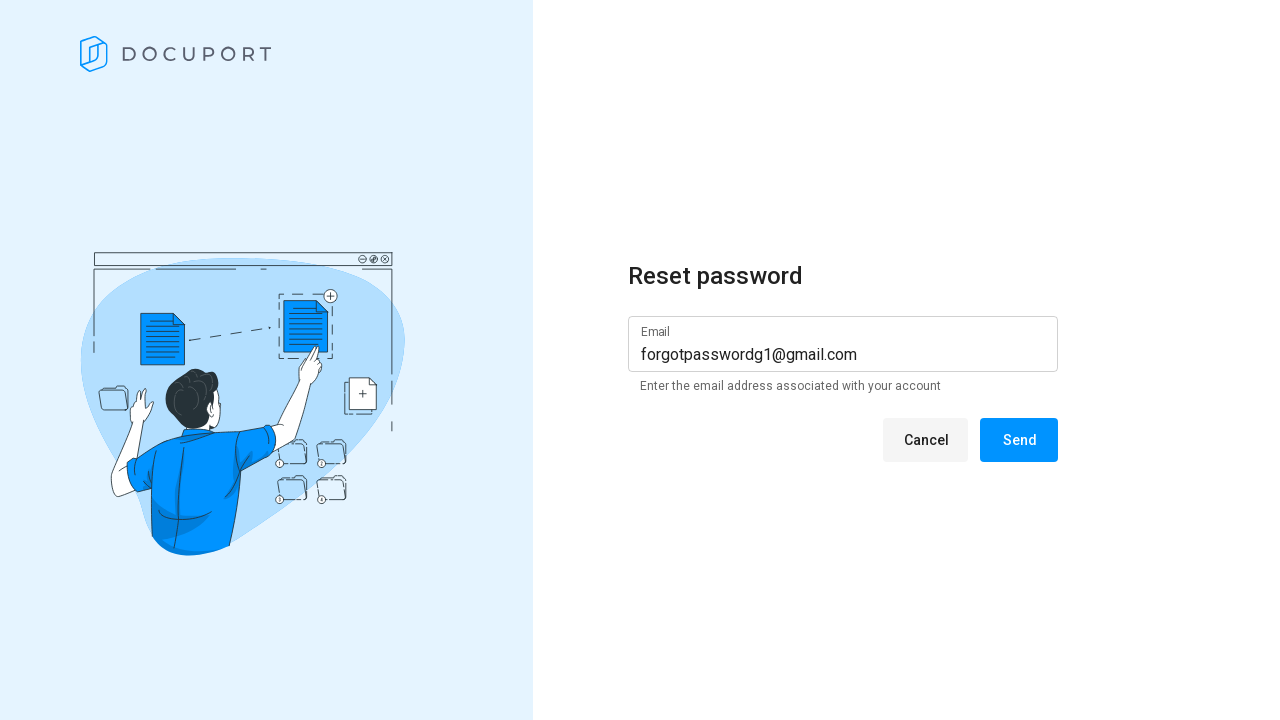

Clicked 'Send' button to submit password reset request at (1019, 440) on xpath=//span[.=' Send ']
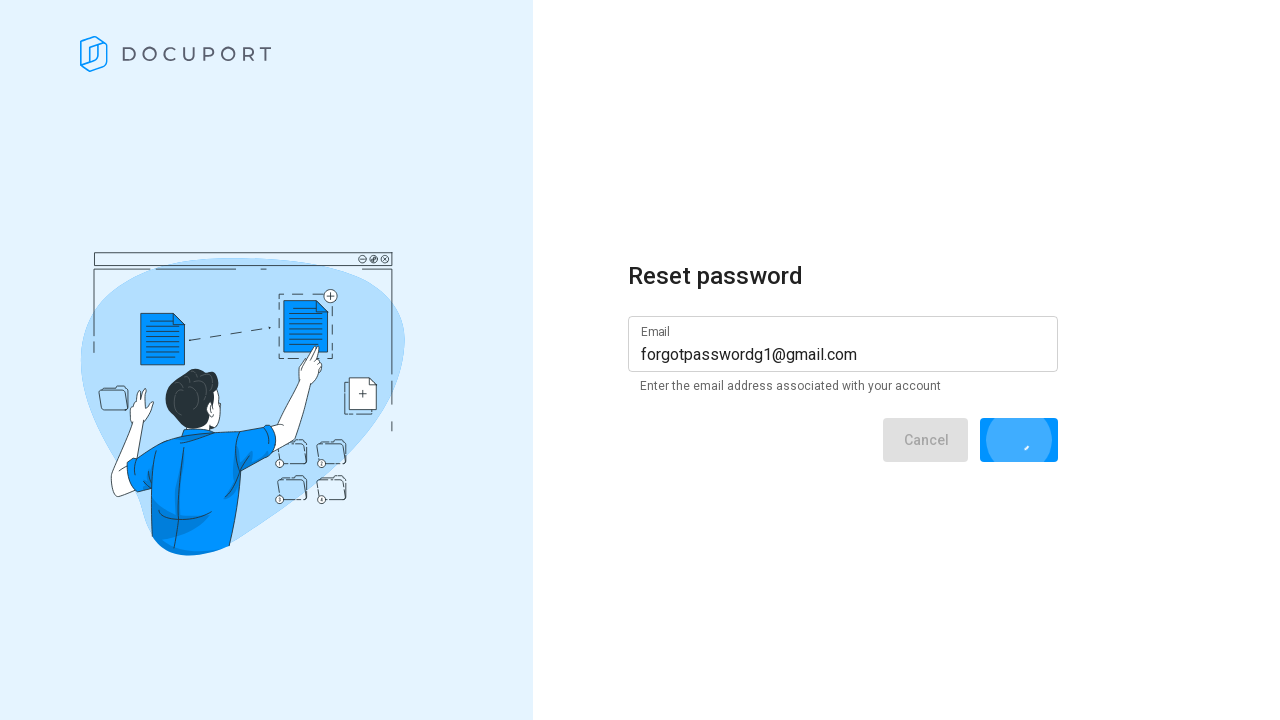

Password reset success message appeared
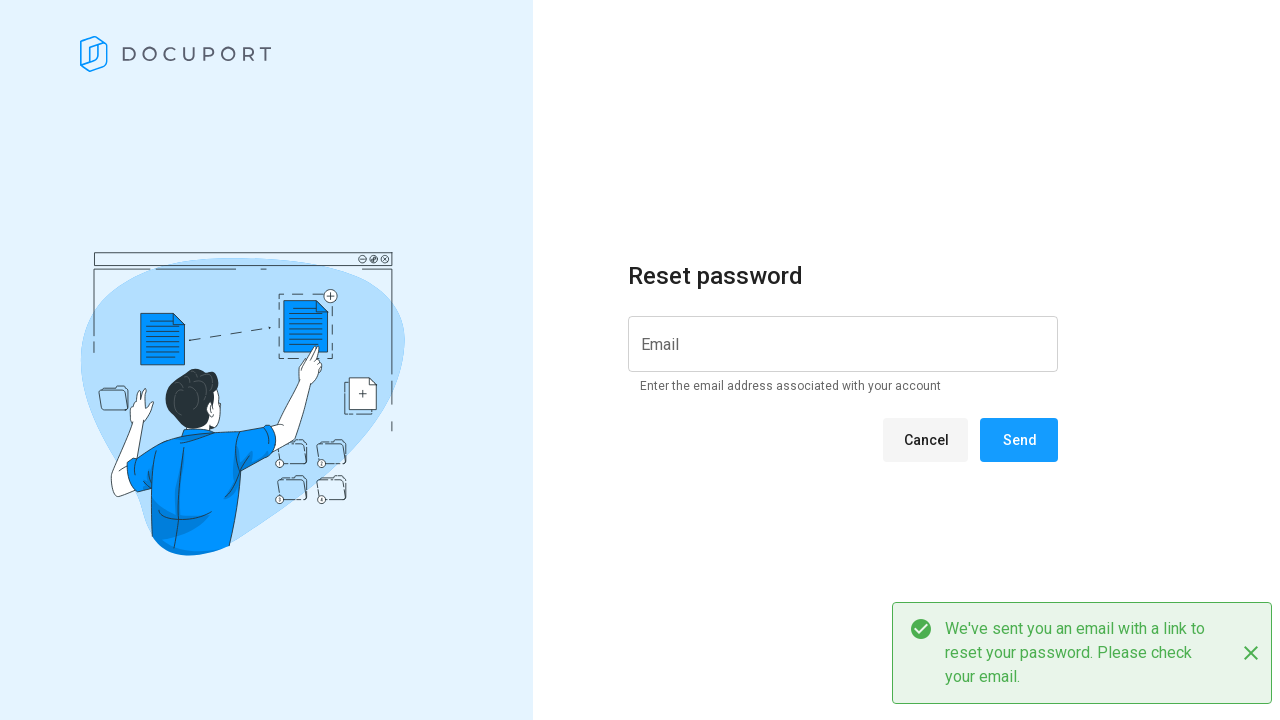

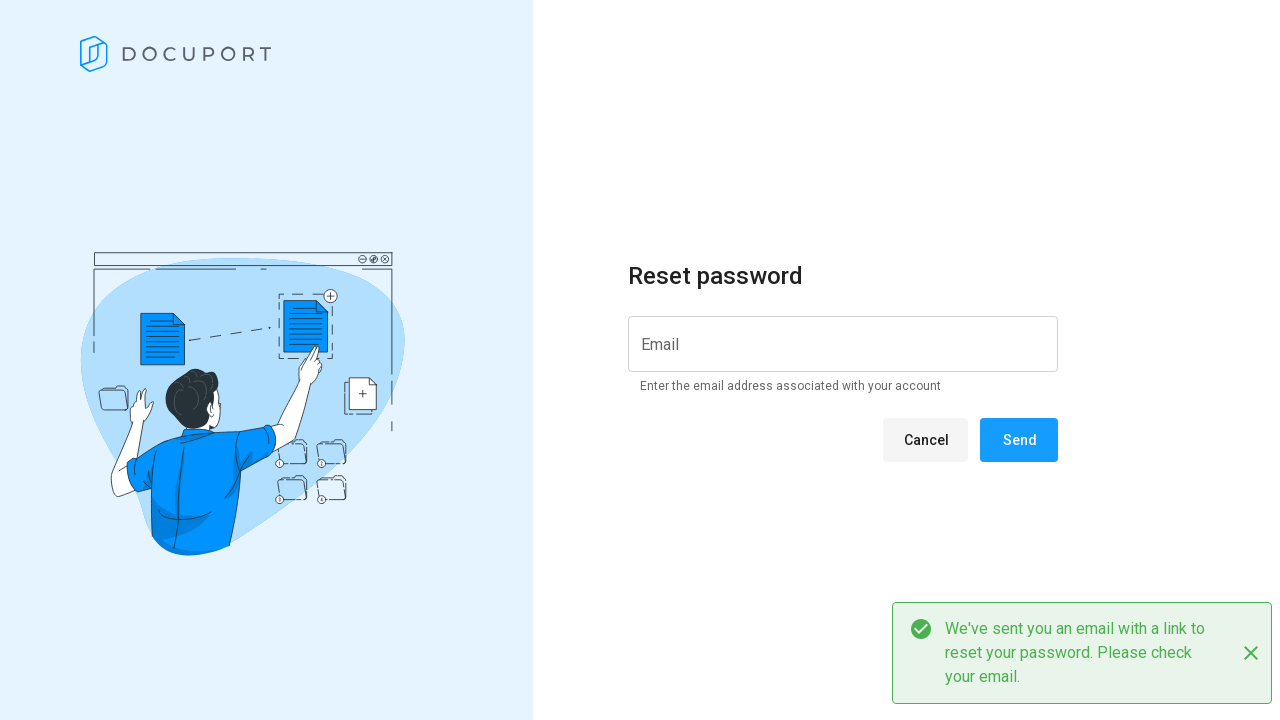